Tests clicking a load content button and verifying a welcome message appears without explicit waiting

Starting URL: https://victoretc.github.io/waitSeleniumexample/

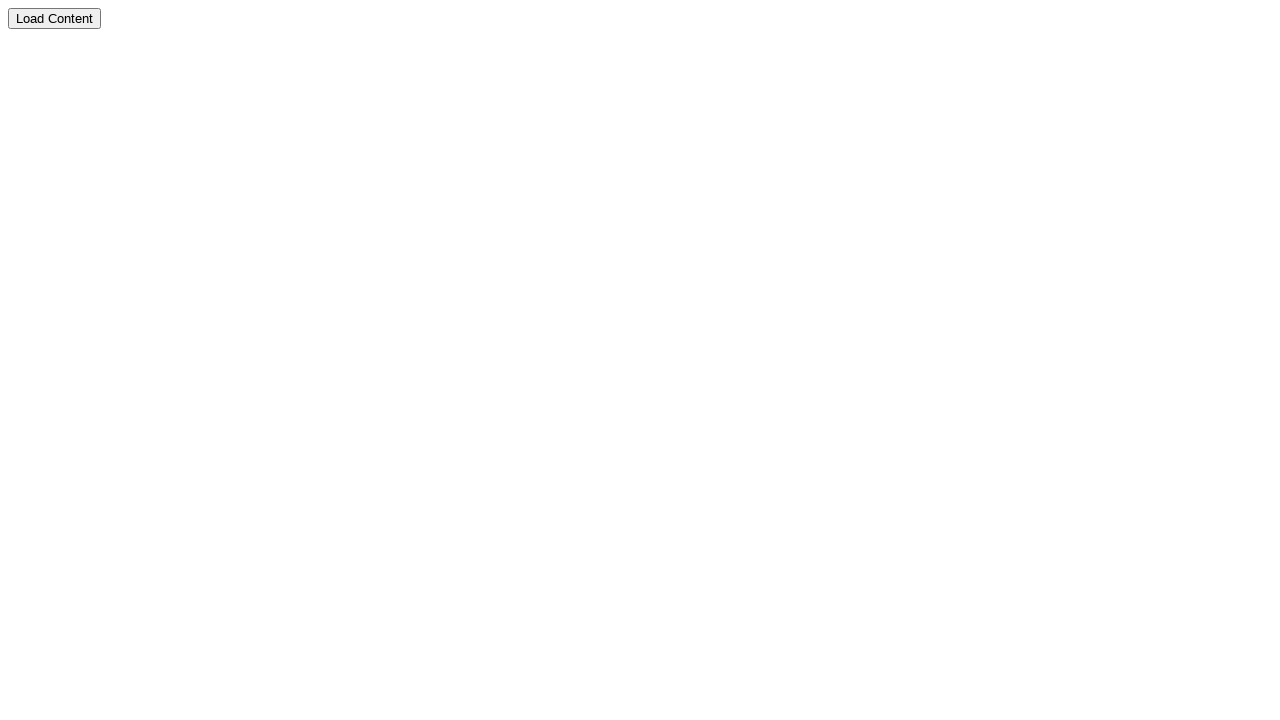

Navigated to the unstable load site
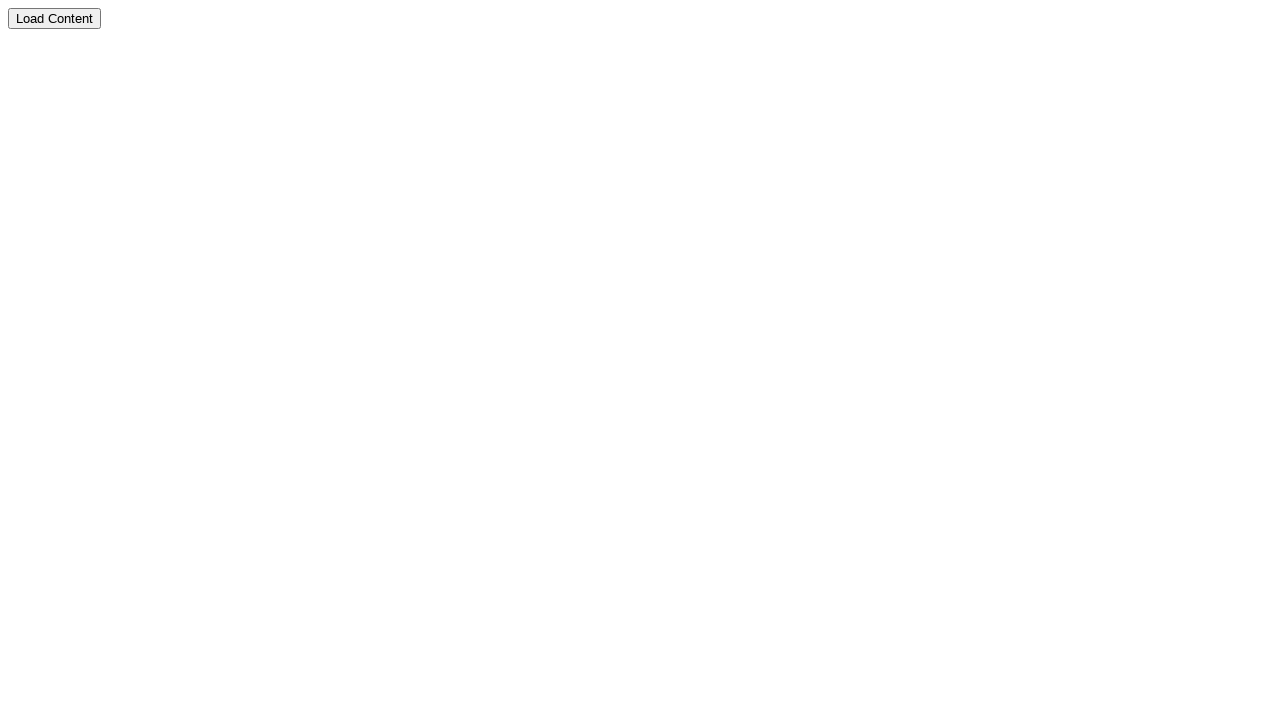

Clicked the load content button at (54, 18) on xpath=//button
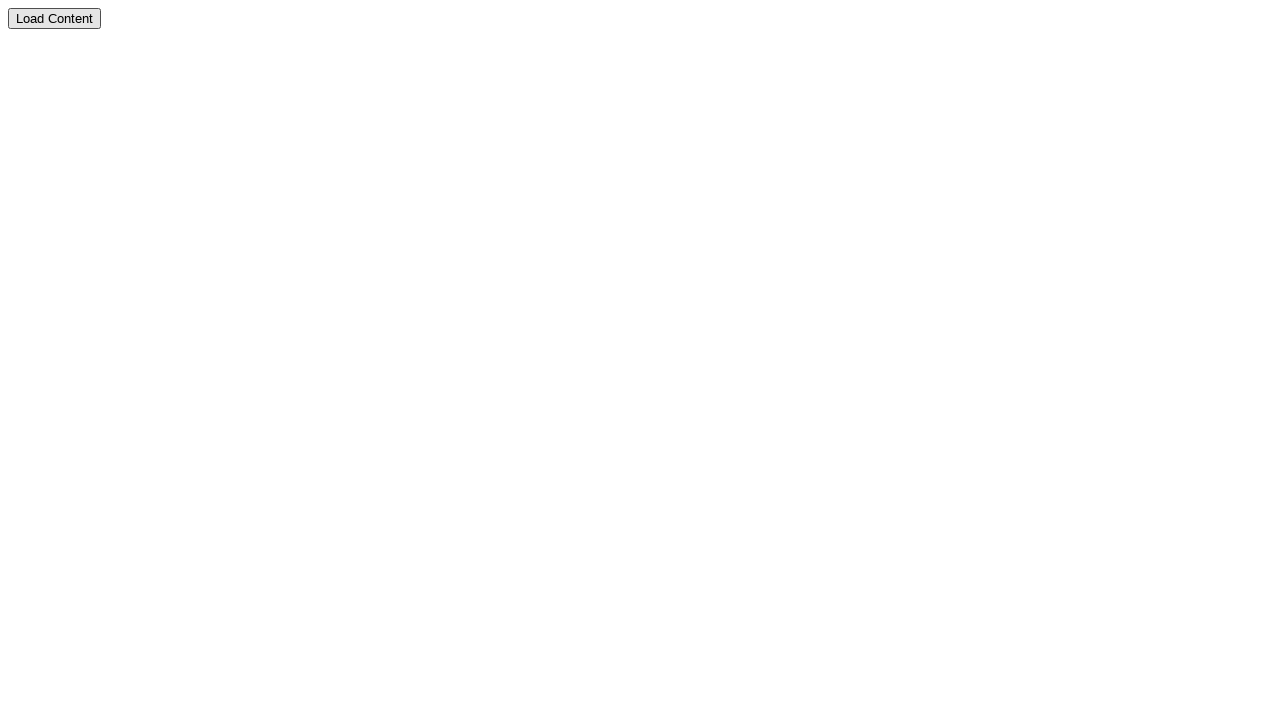

Located the welcome message heading
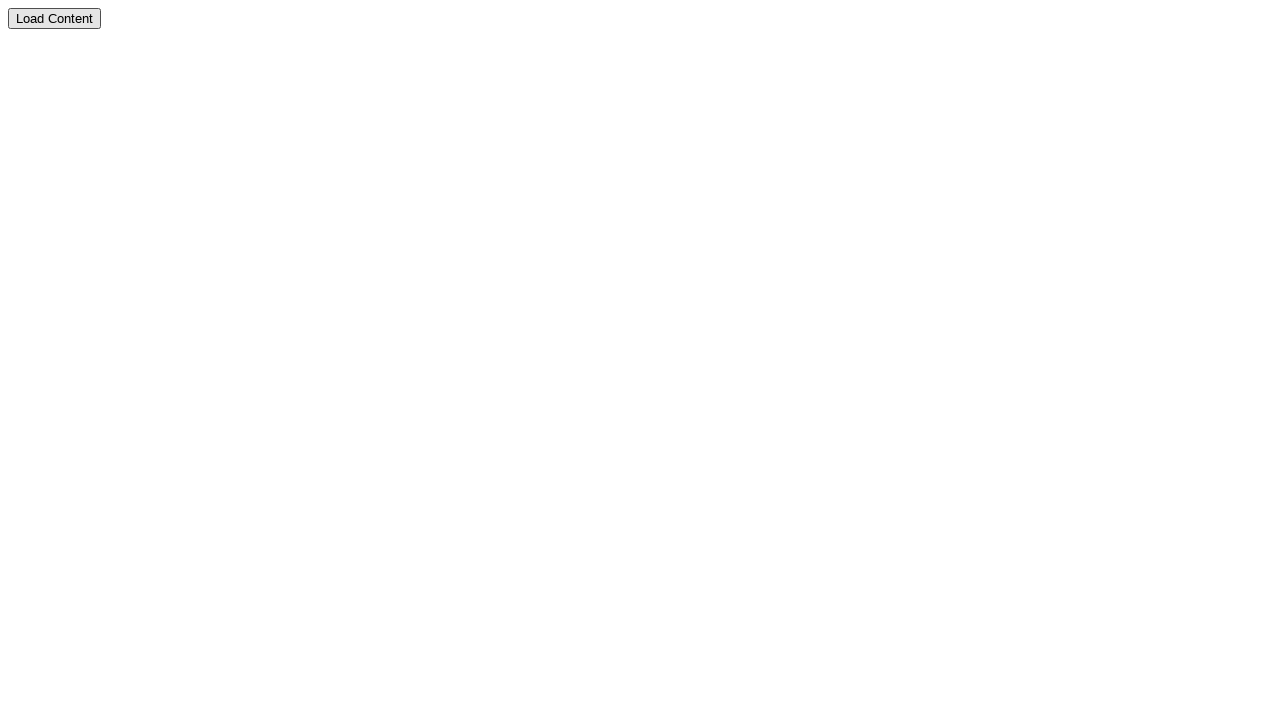

Verified welcome message displays correct text without explicit waiting
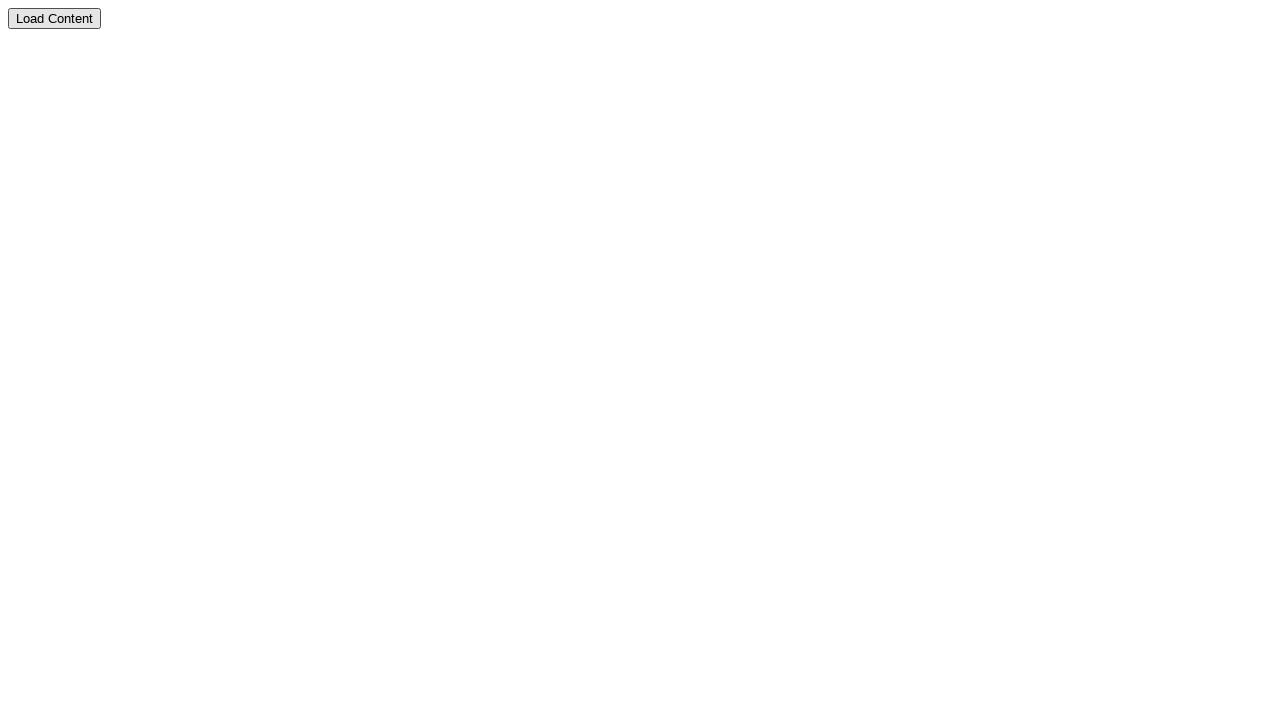

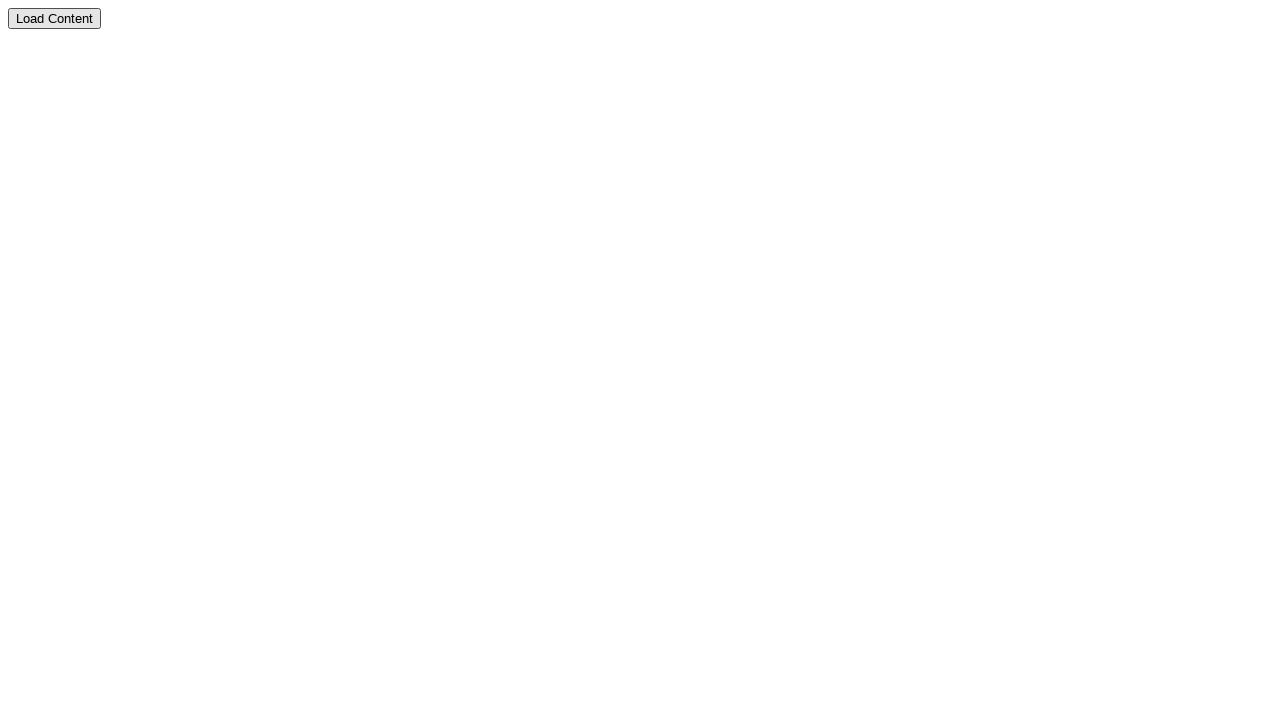